Tests interaction with a button that has dynamic class attributes by locating it using both CSS selector and XPath, verifying visibility, and clicking it.

Starting URL: http://uitestingplayground.com/classattr

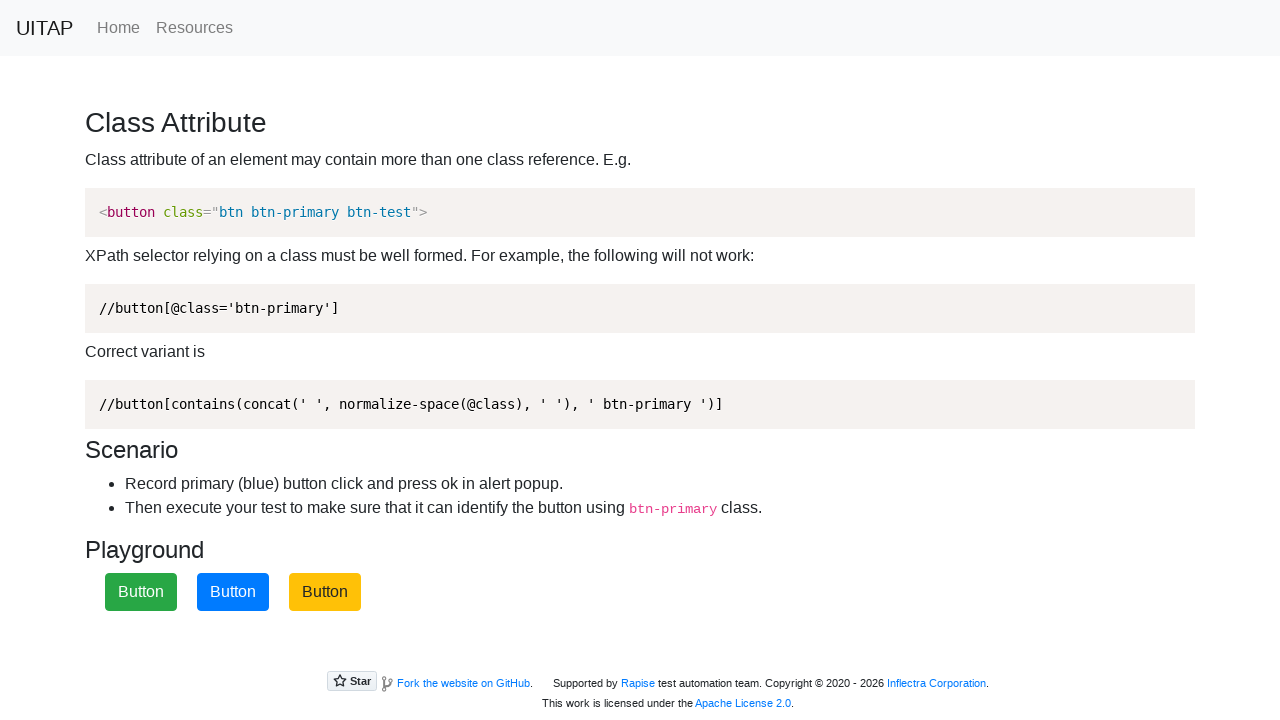

Located button with CSS selector 'button.btn-primary'
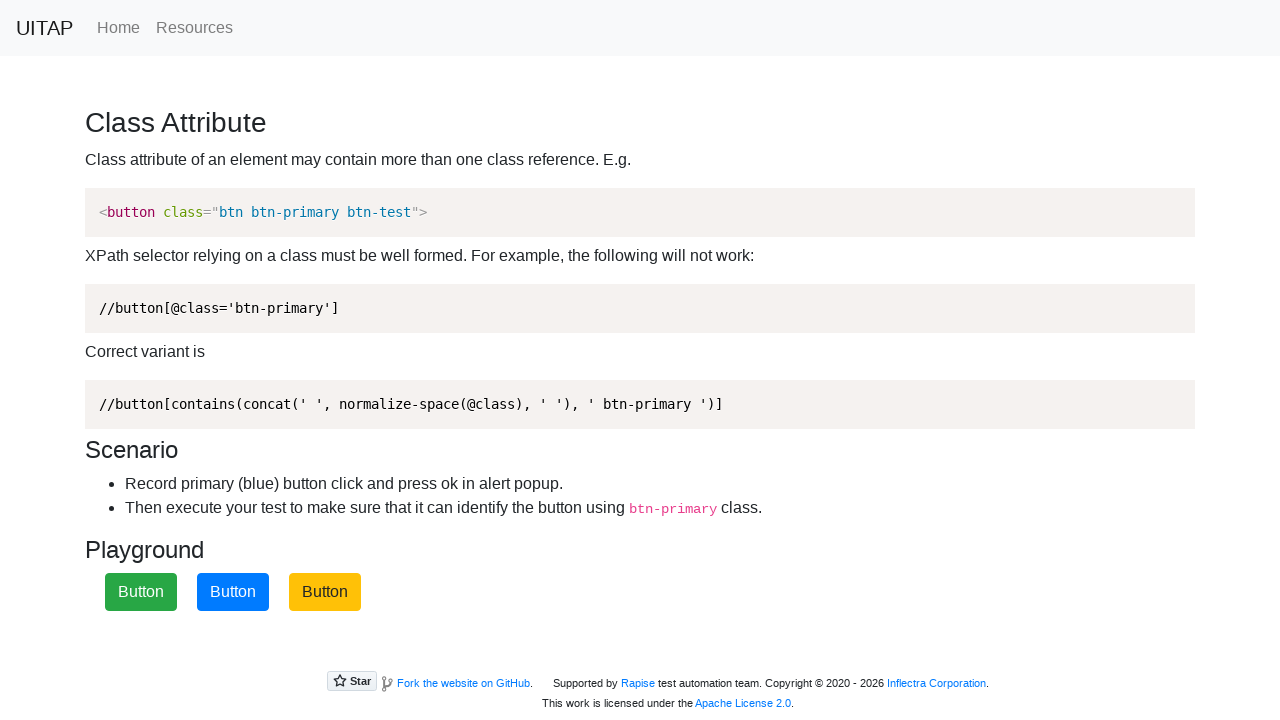

Scrolled button located by CSS selector into view
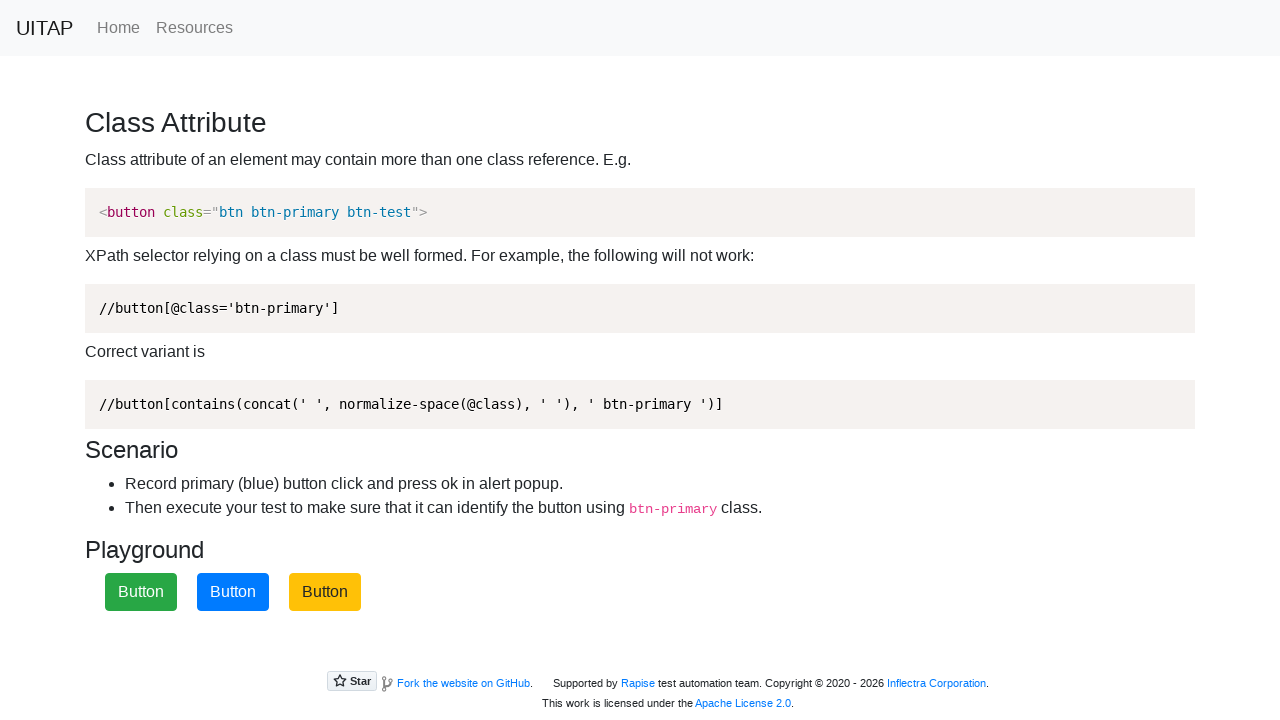

Located button with XPath '//button[contains(@class, 'btn-primary')]'
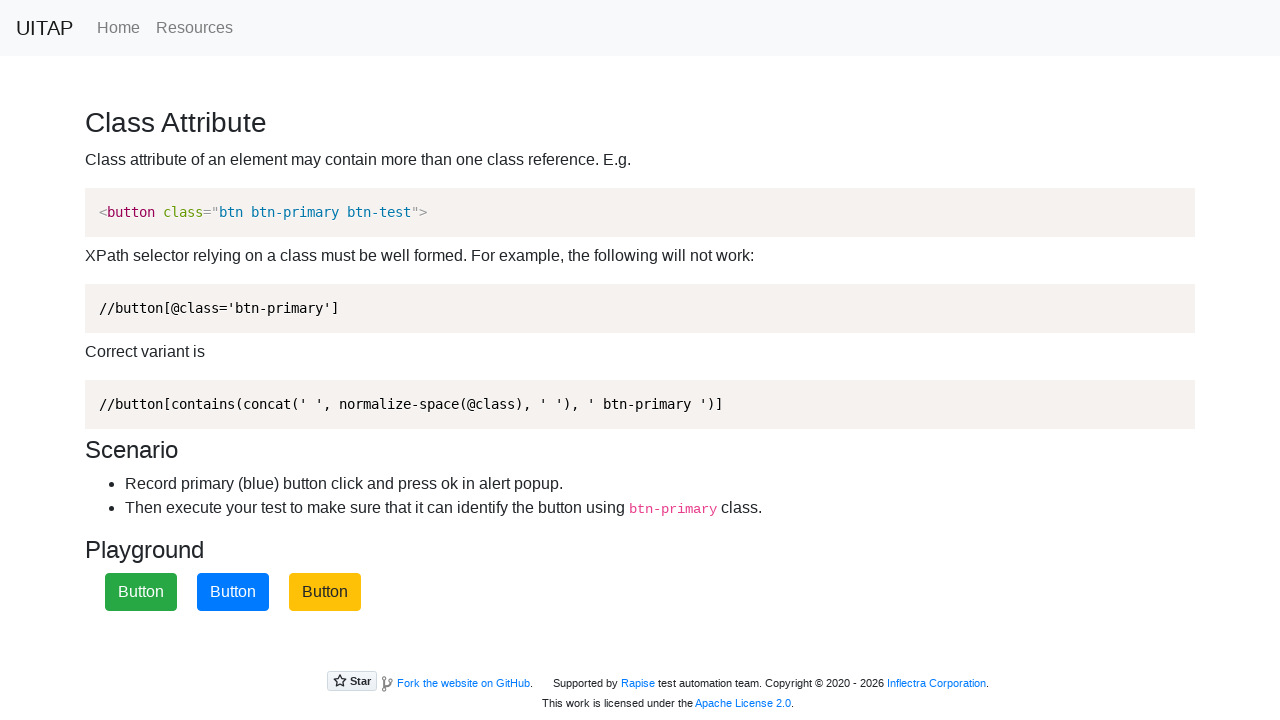

Scrolled button located by XPath into view
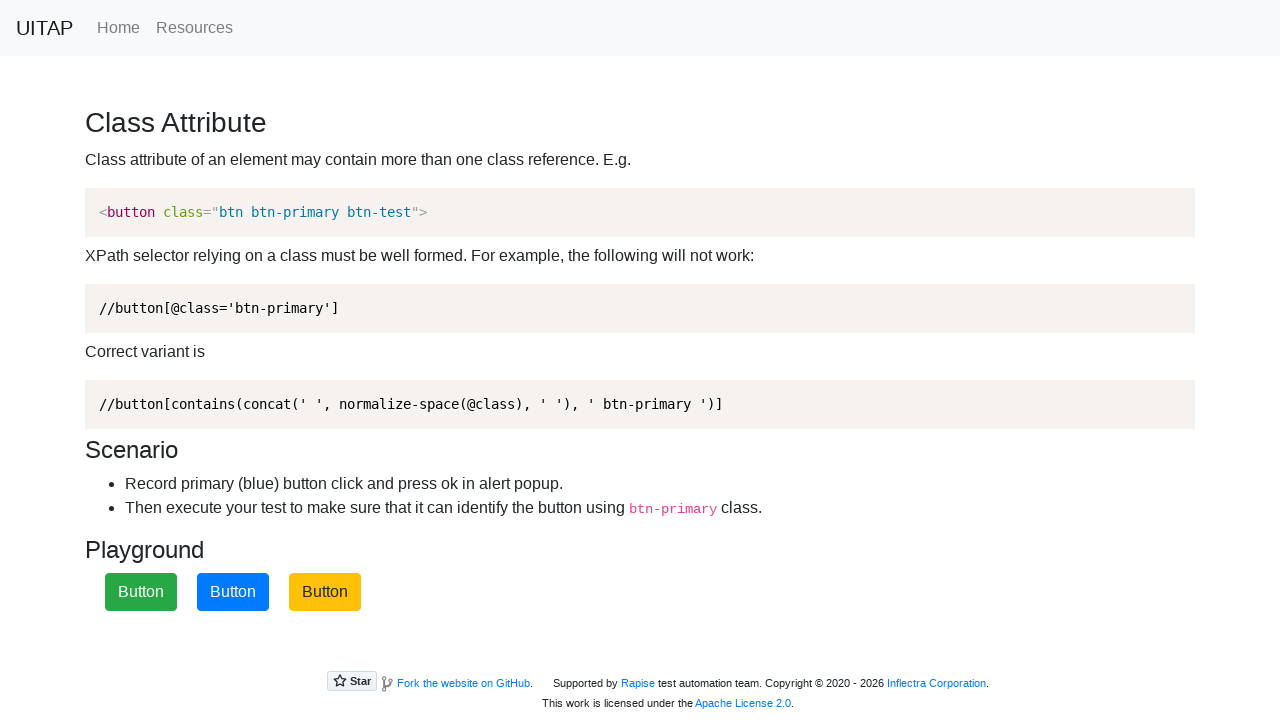

Verified button is visible using CSS selector assertion
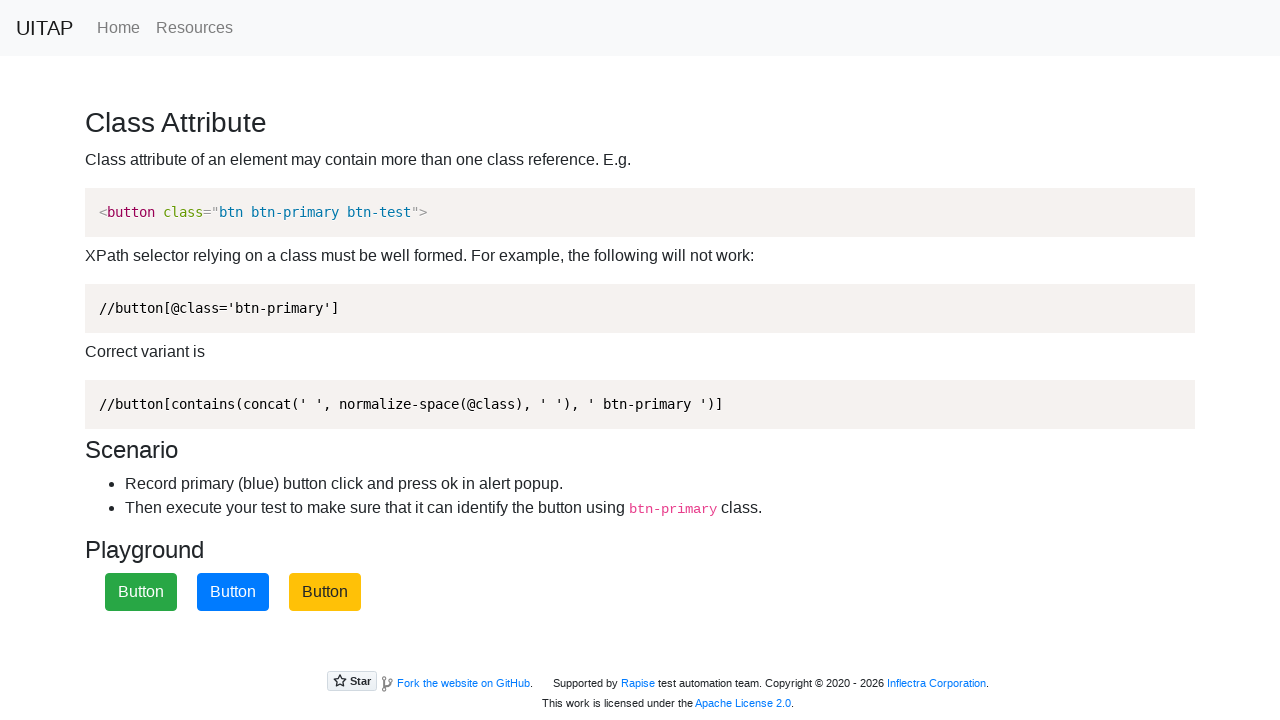

Verified button is visible using XPath assertion
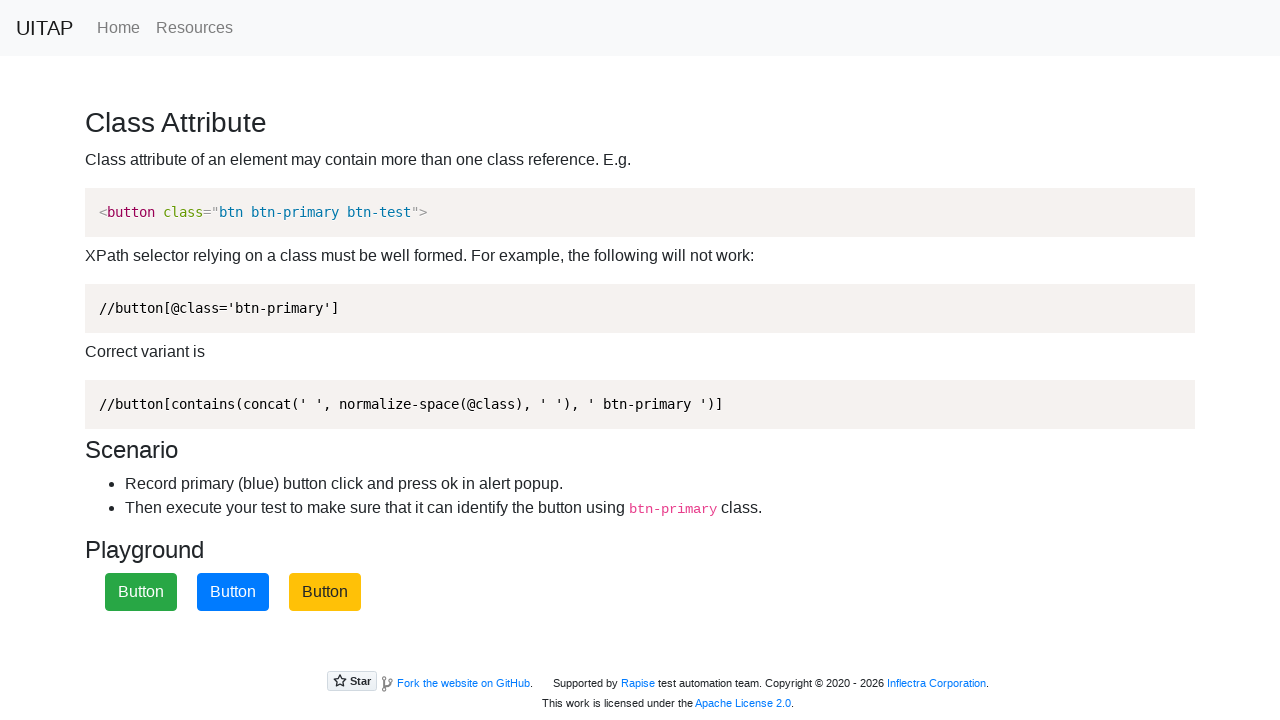

Set up dialog handler to accept alerts
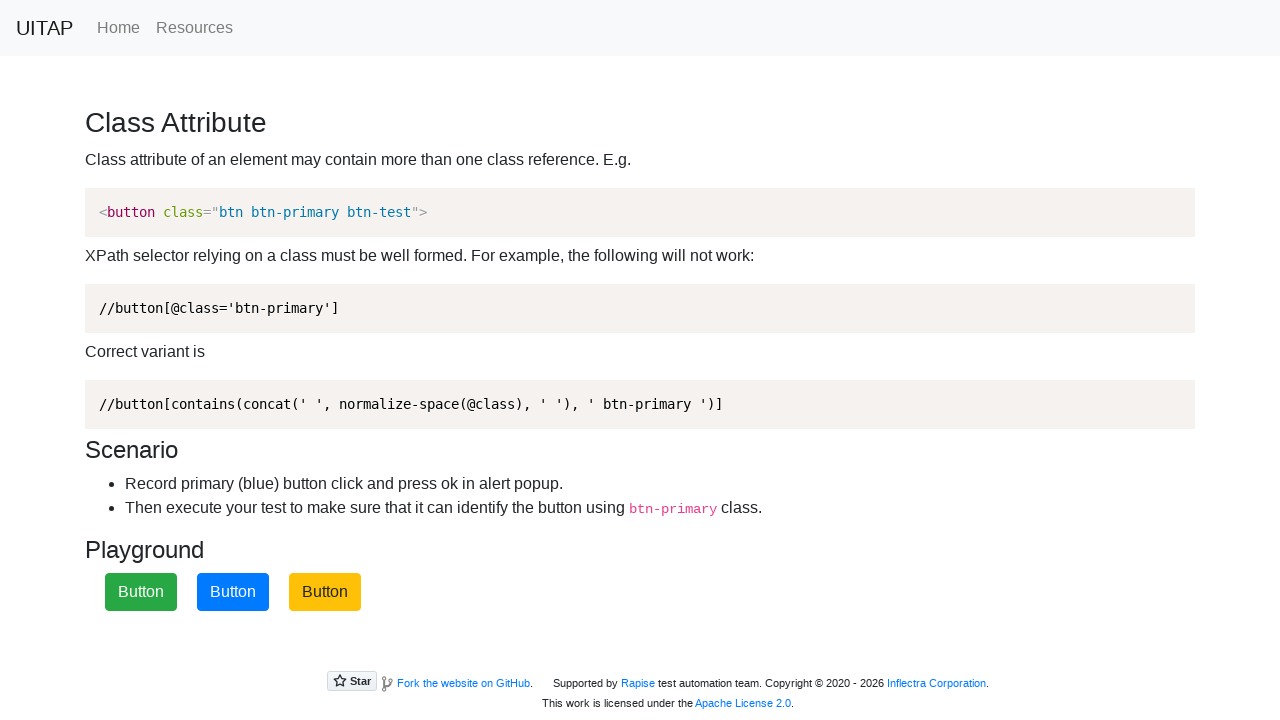

Clicked button using CSS selector at (233, 592) on button.btn-primary
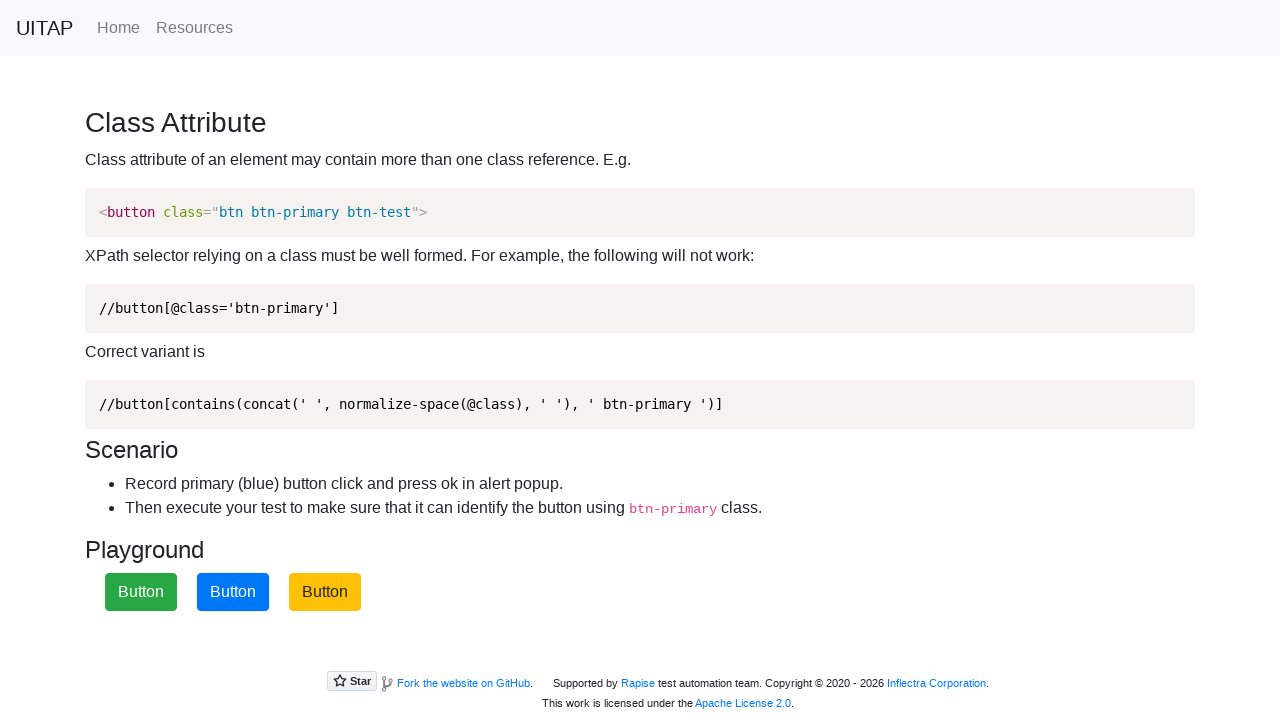

Clicked button using XPath at (233, 592) on xpath=//button[contains(@class, 'btn-primary')]
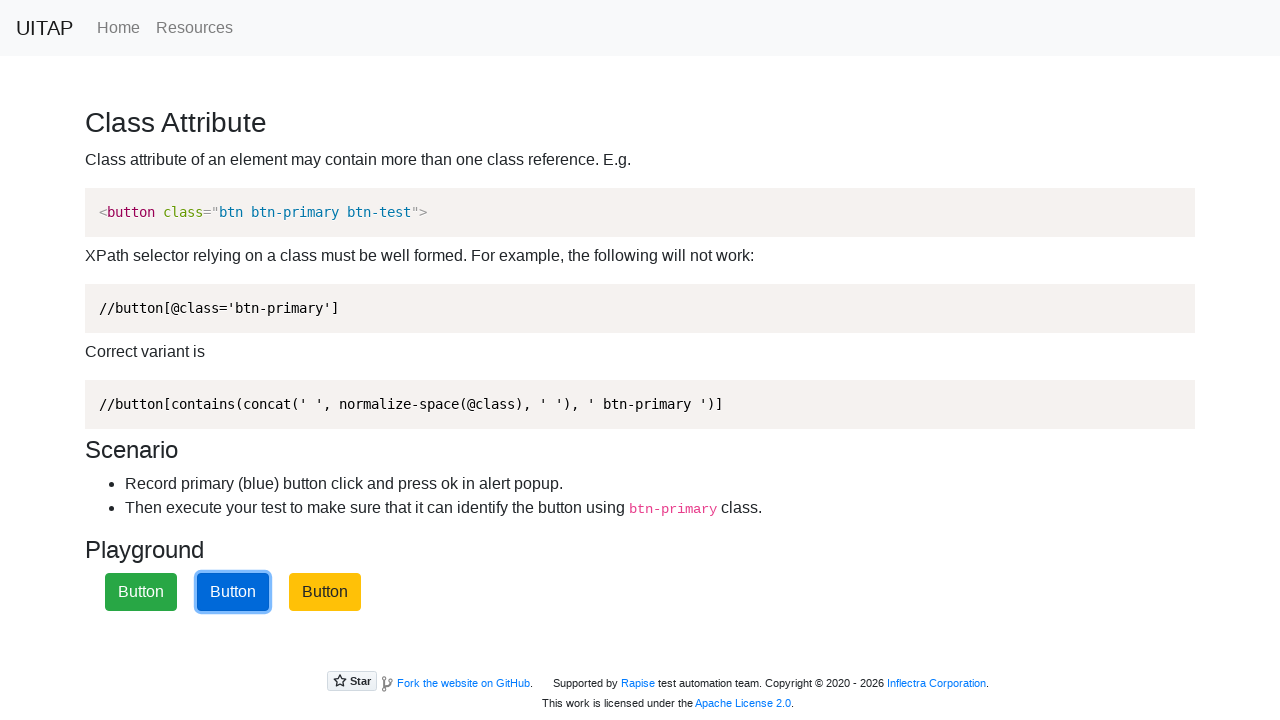

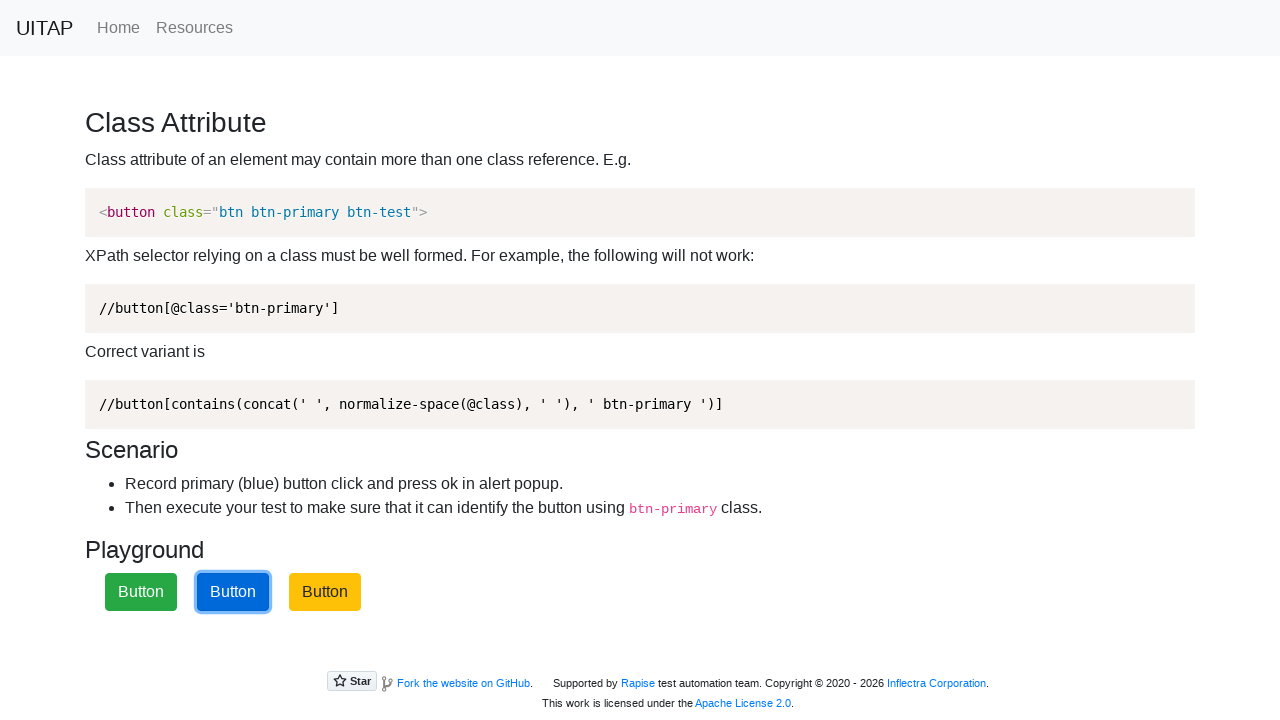